Navigates to a practice automation testing website and sets the browser window size to 500x350 pixels to verify basic browser interaction.

Starting URL: http://practice.automationtesting.in/

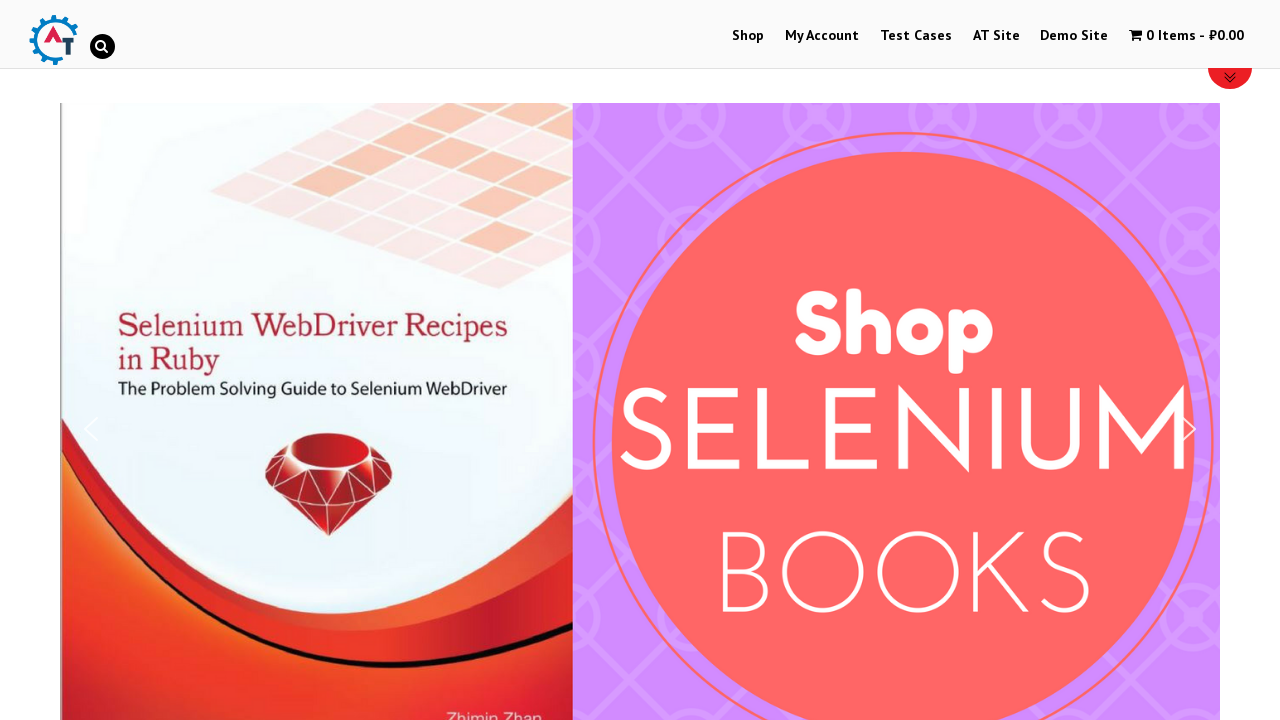

Set browser viewport size to 500x350 pixels
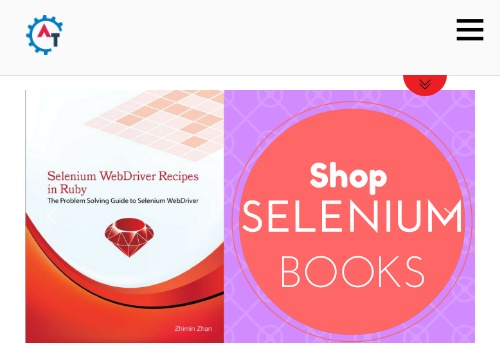

Page fully loaded (domcontentloaded state reached)
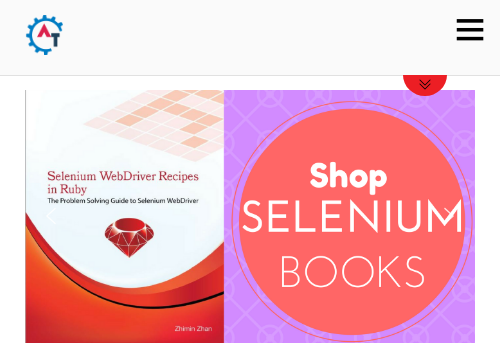

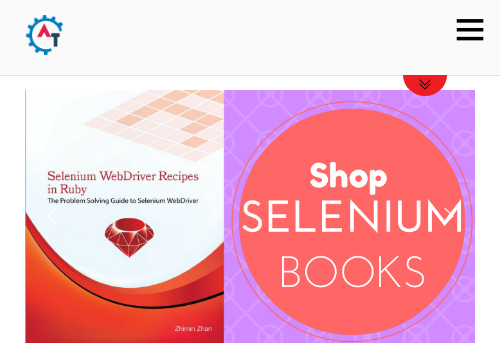